Navigates to the About Us page by clicking the About link

Starting URL: https://parabank.parasoft.com/

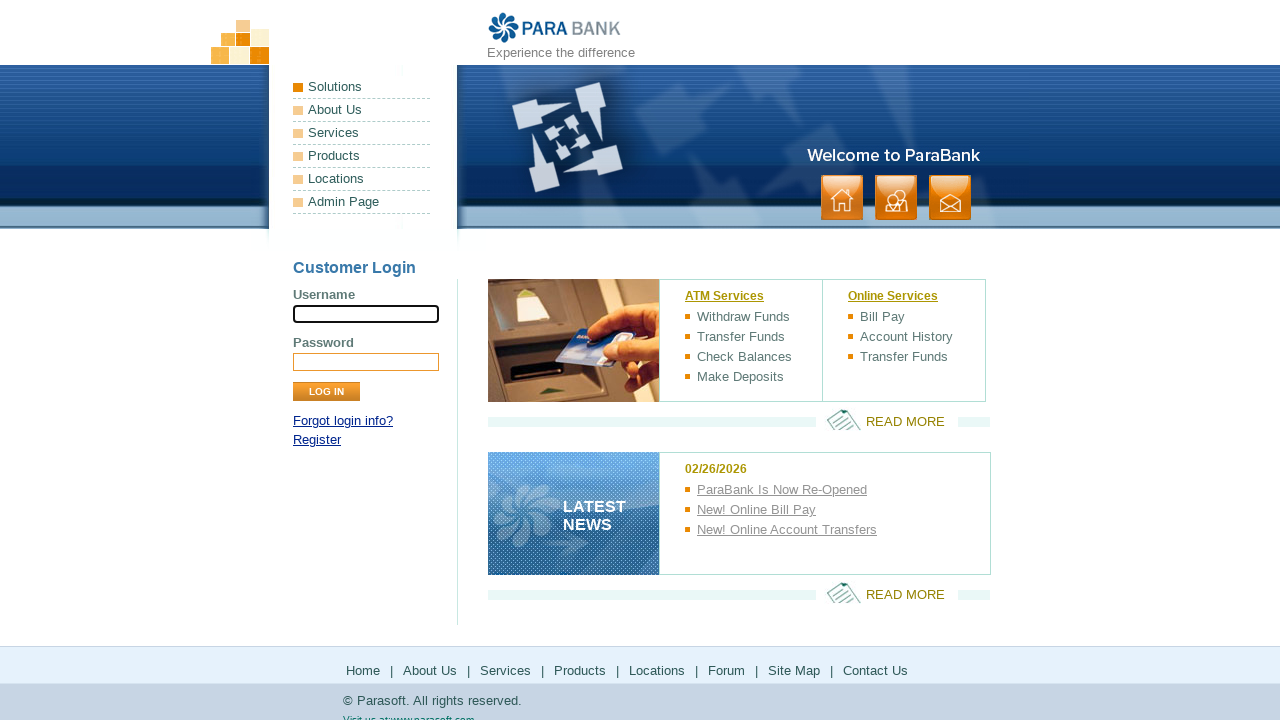

Clicked About Us link to navigate to About Us page at (362, 110) on text=About Us
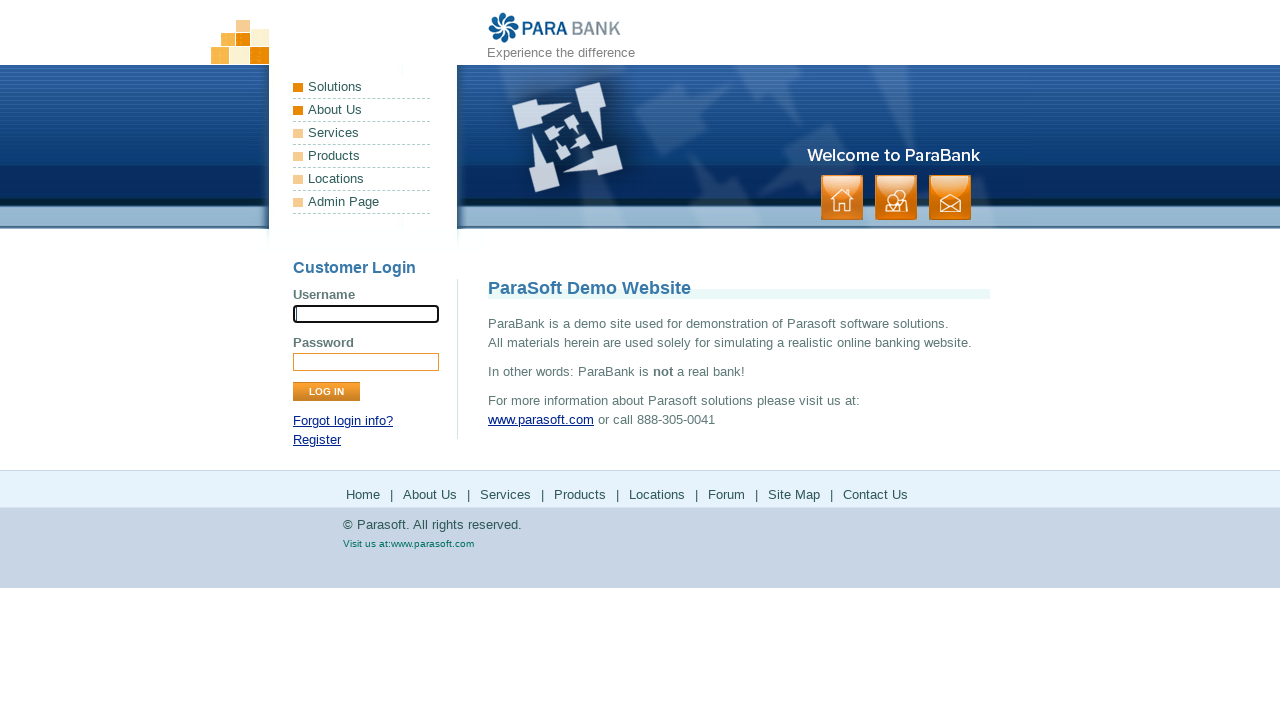

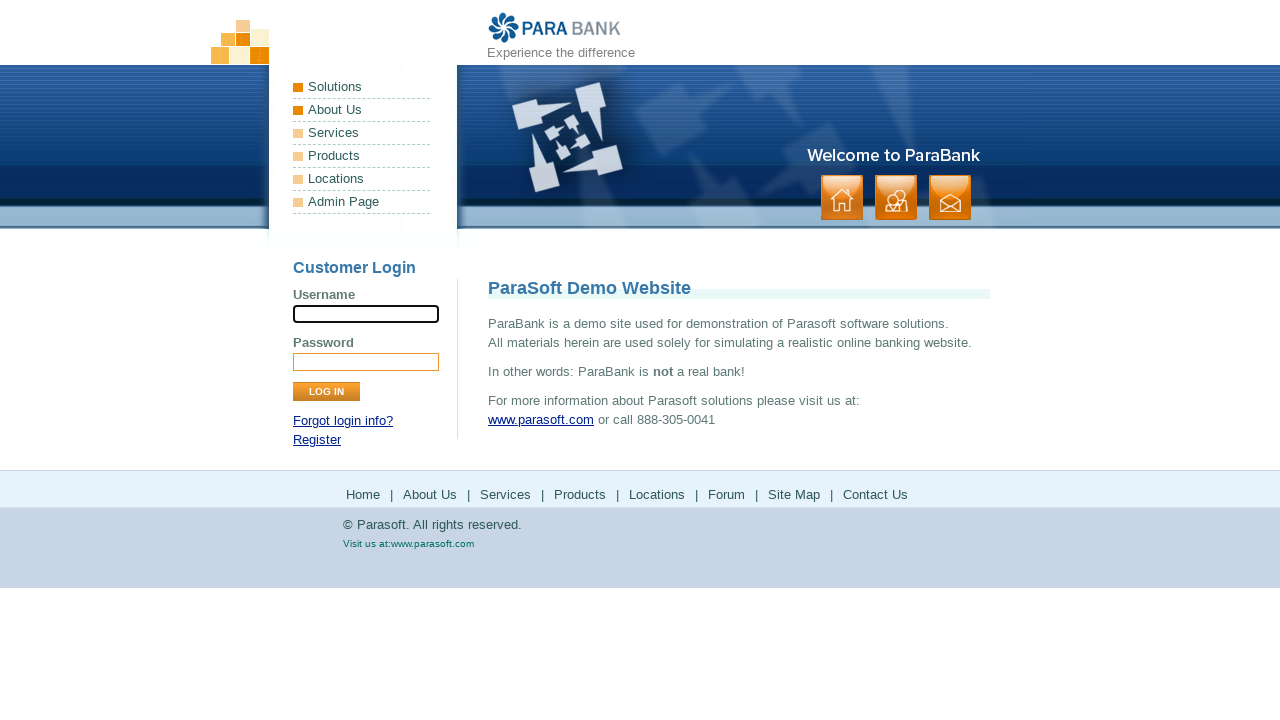